Tests iframe handling and drag-and-drop functionality by switching to an iframe and dragging an element to a target drop zone

Starting URL: https://jqueryui.com/droppable/

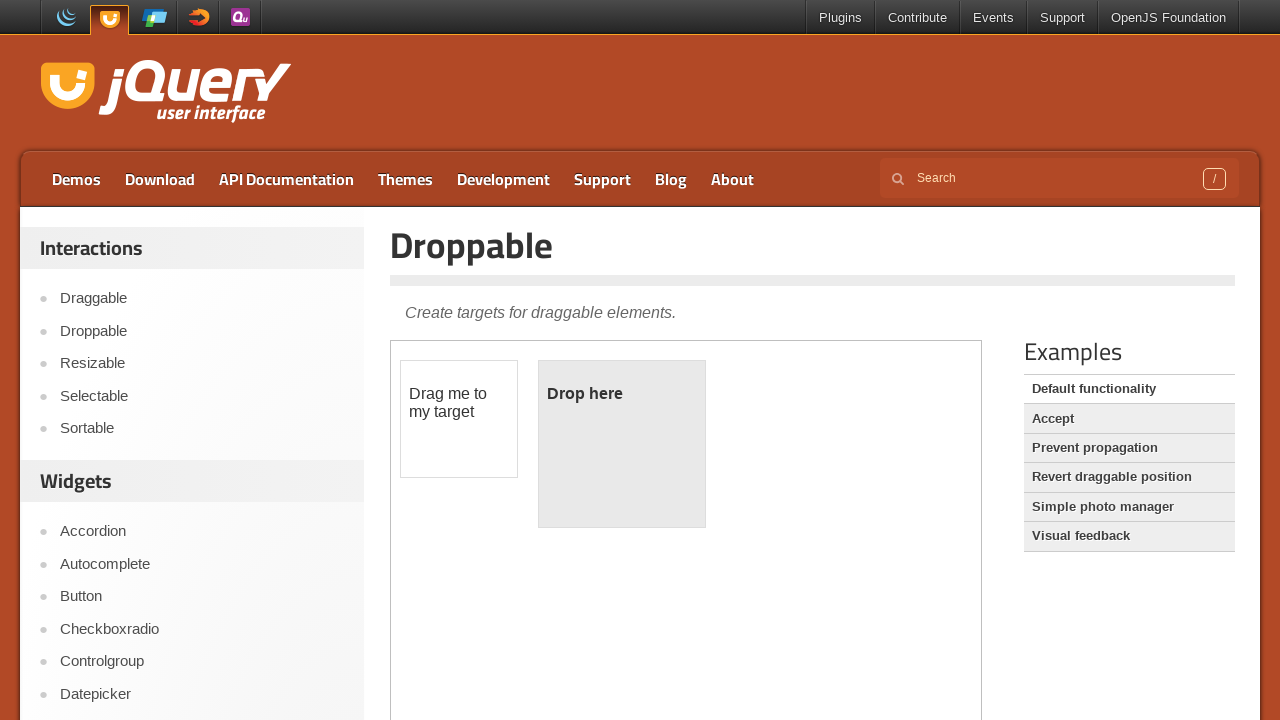

Located iframe with class 'demo-frame'
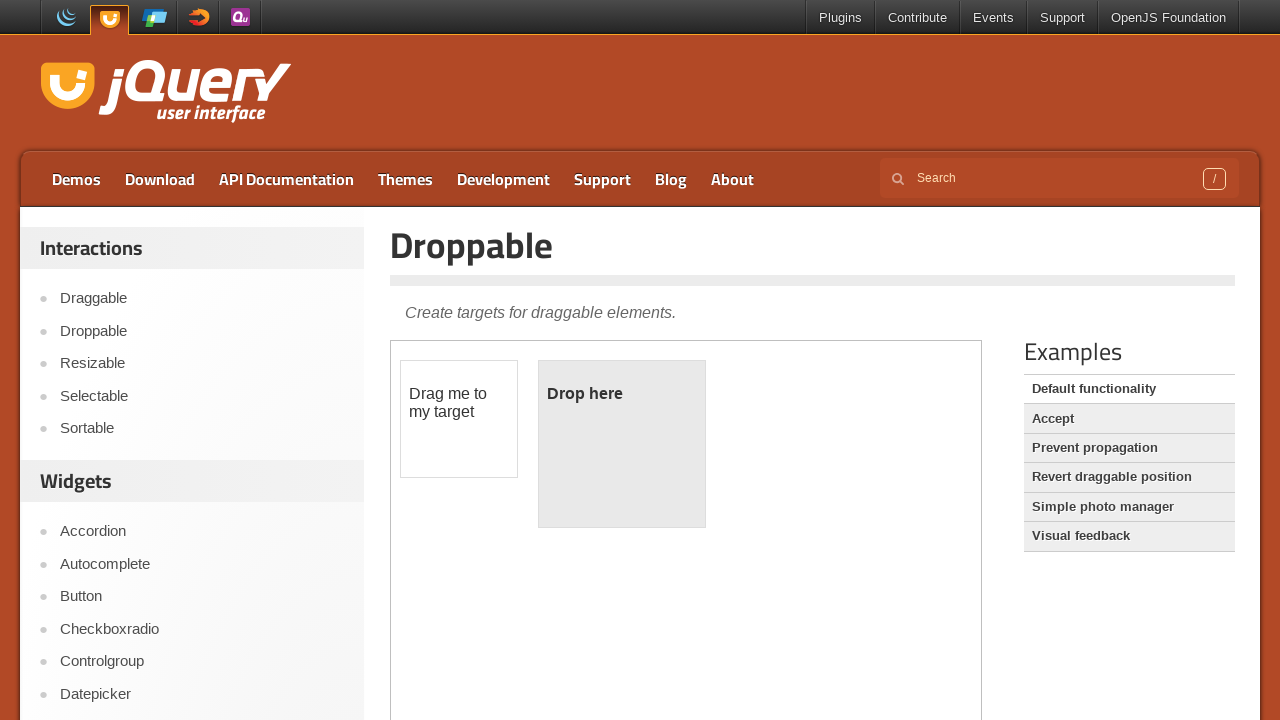

Located draggable element with id 'draggable' within iframe
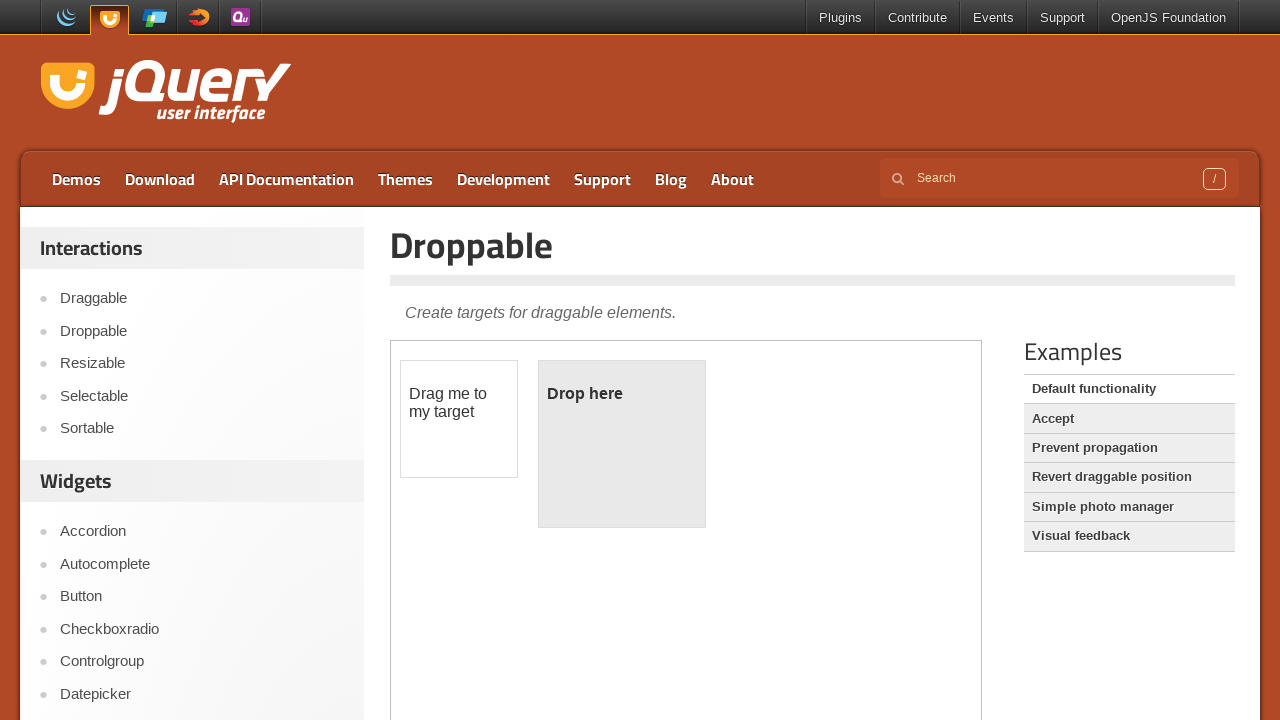

Located droppable target element with id 'droppable' within iframe
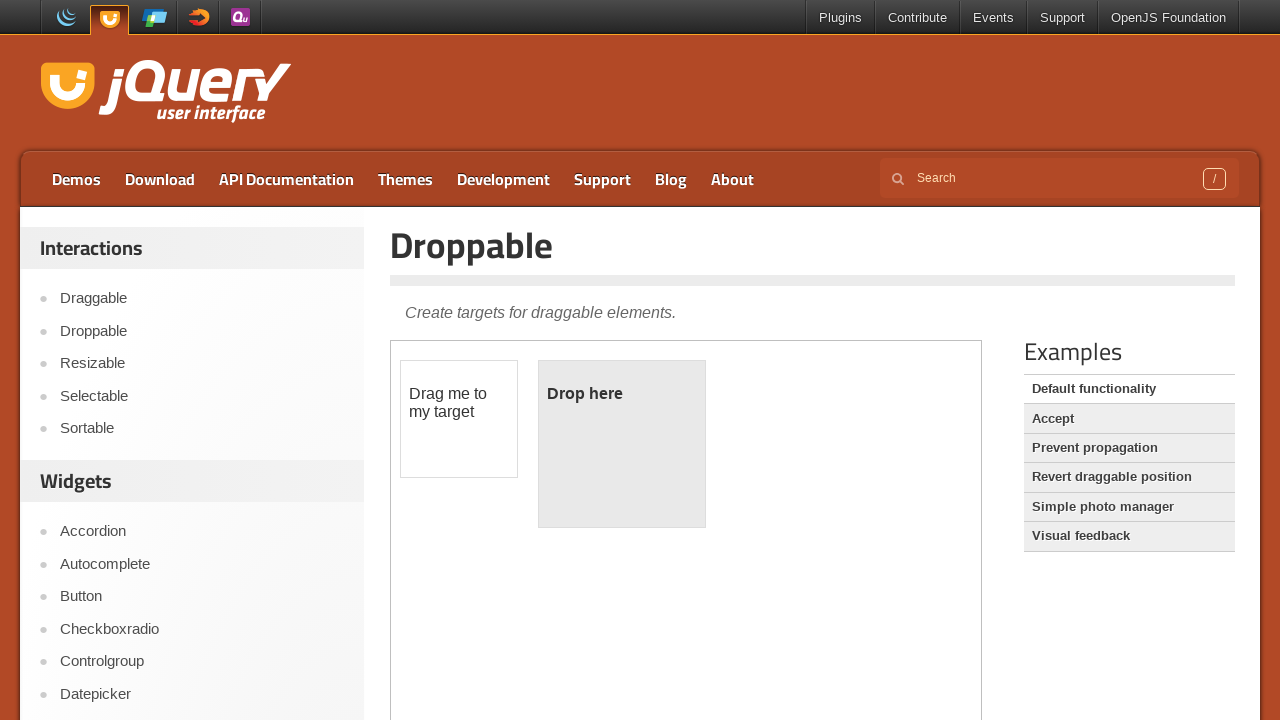

Dragged element from draggable to droppable drop zone at (622, 444)
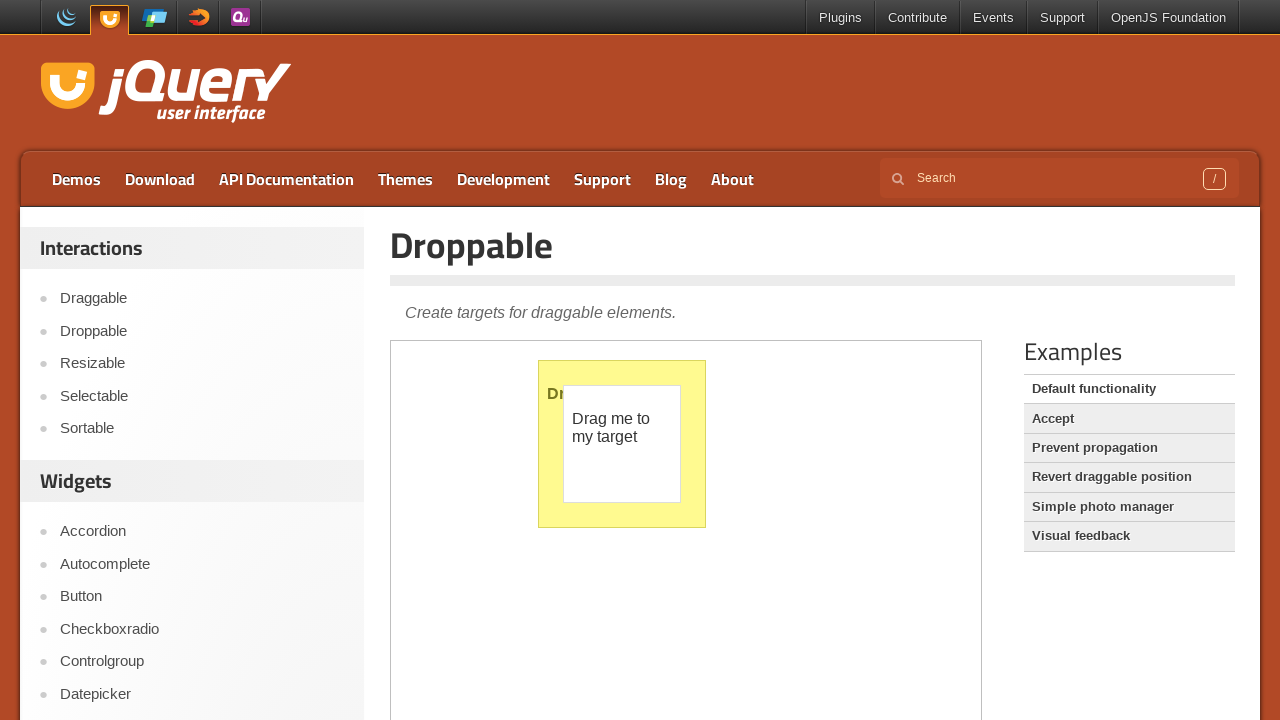

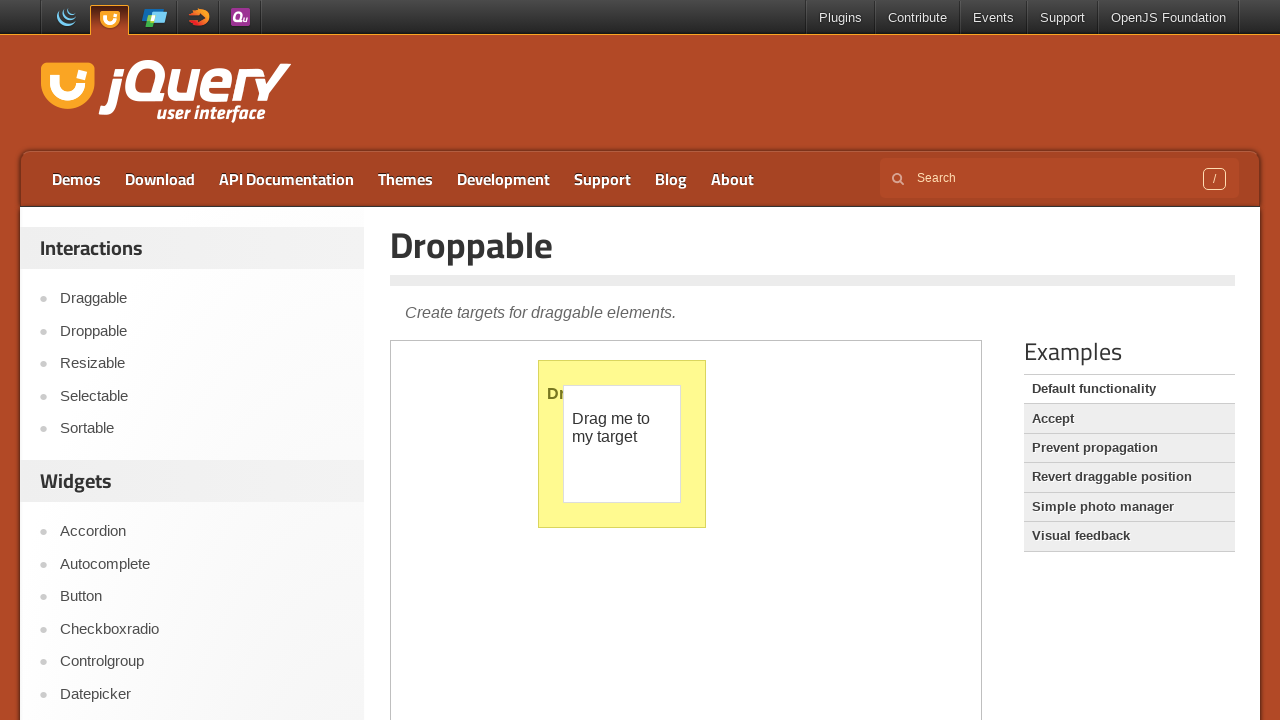